Tests email field validation by entering an invalid email, clearing it, and then entering a valid email

Starting URL: https://mkt.sispro.com.br/solicite-um-orcamento

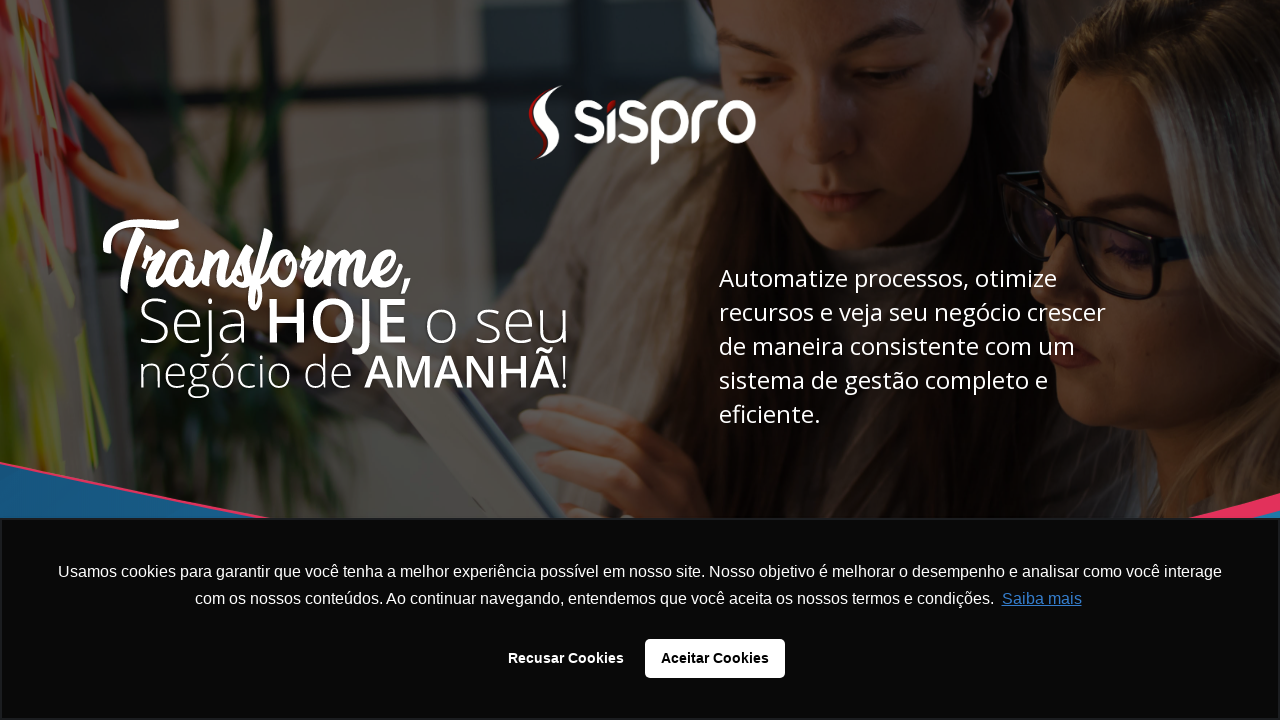

Email input field is visible and ready
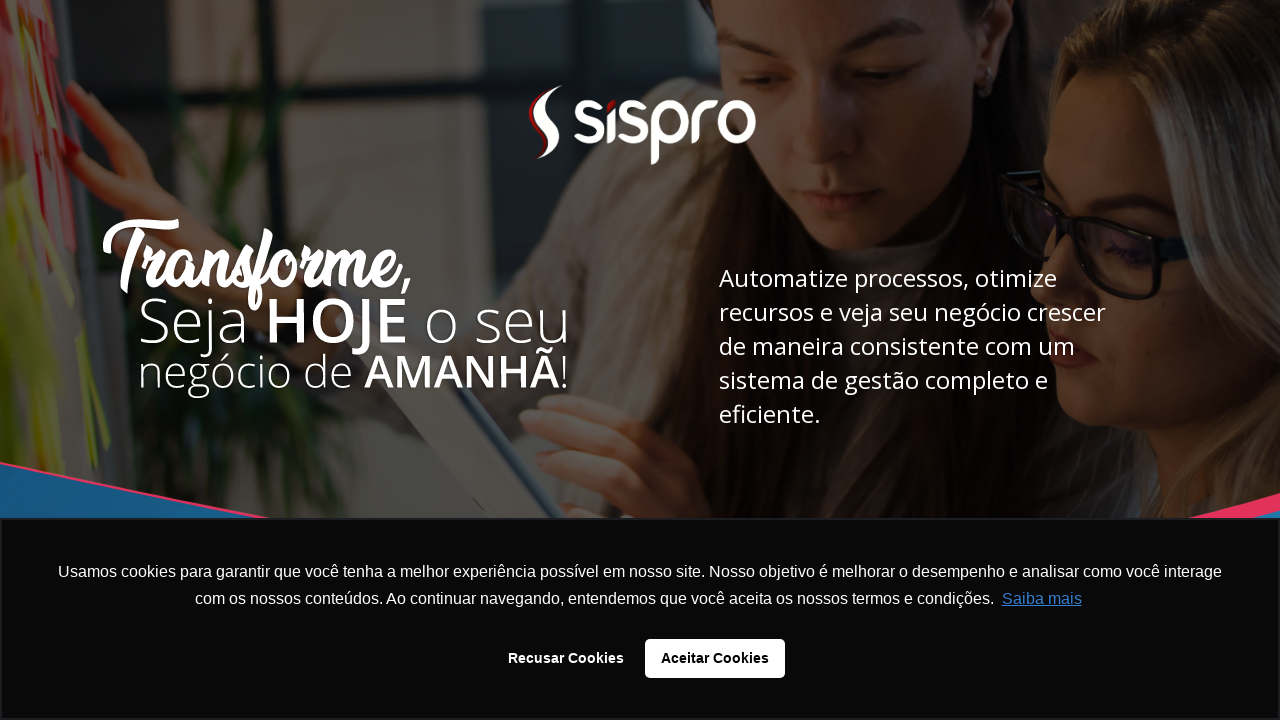

Cleared email field on input[name="email"]
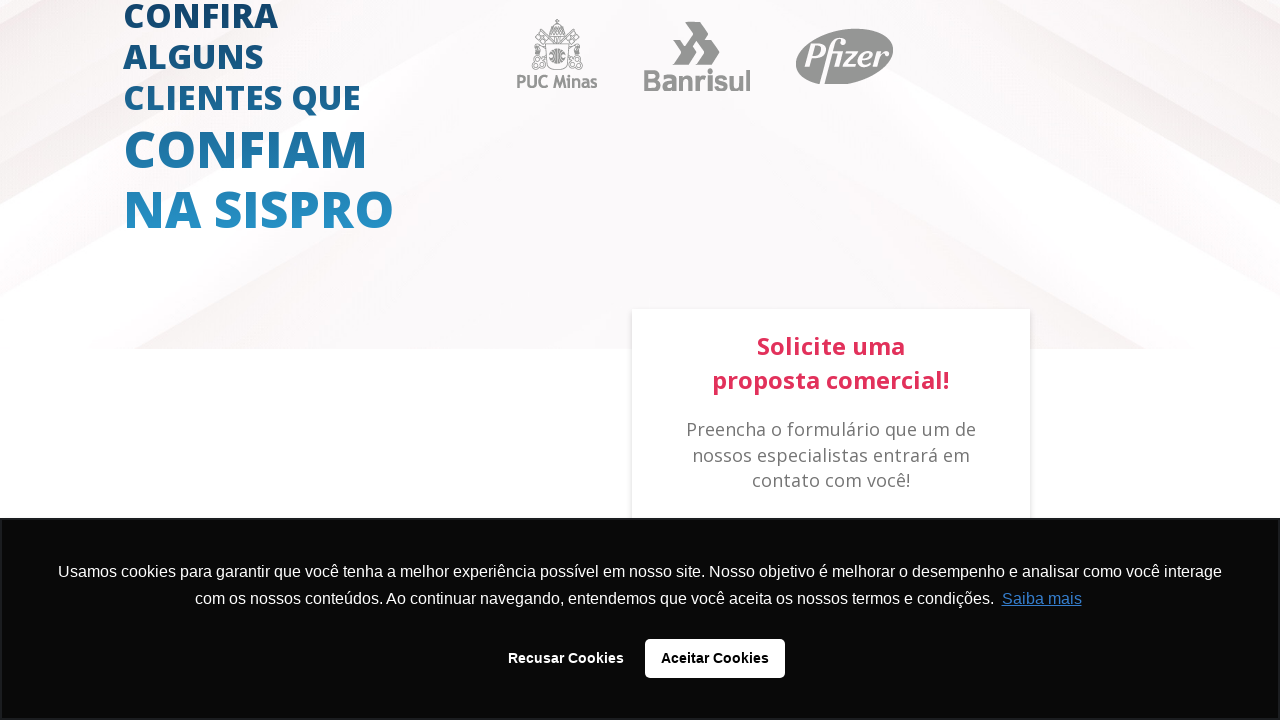

Entered invalid email 'Invalid@E-mail' into email field on input[name="email"]
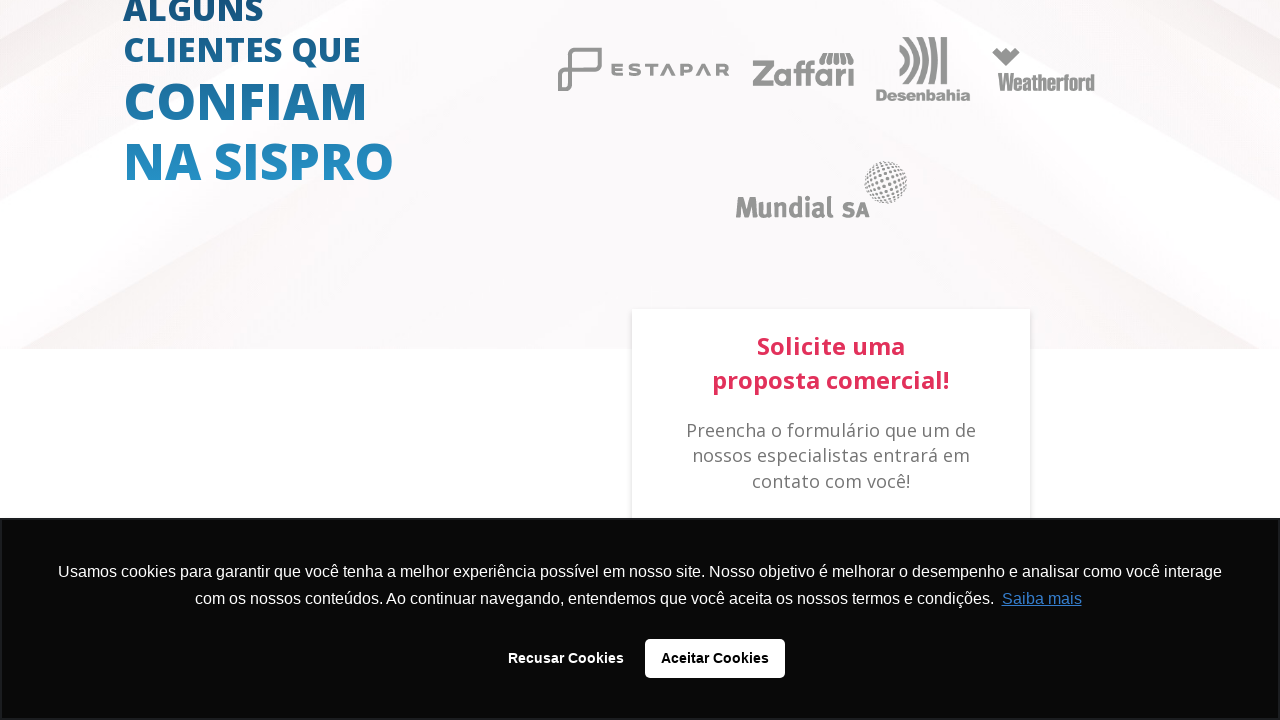

Pressed Tab to trigger email validation on input[name="email"]
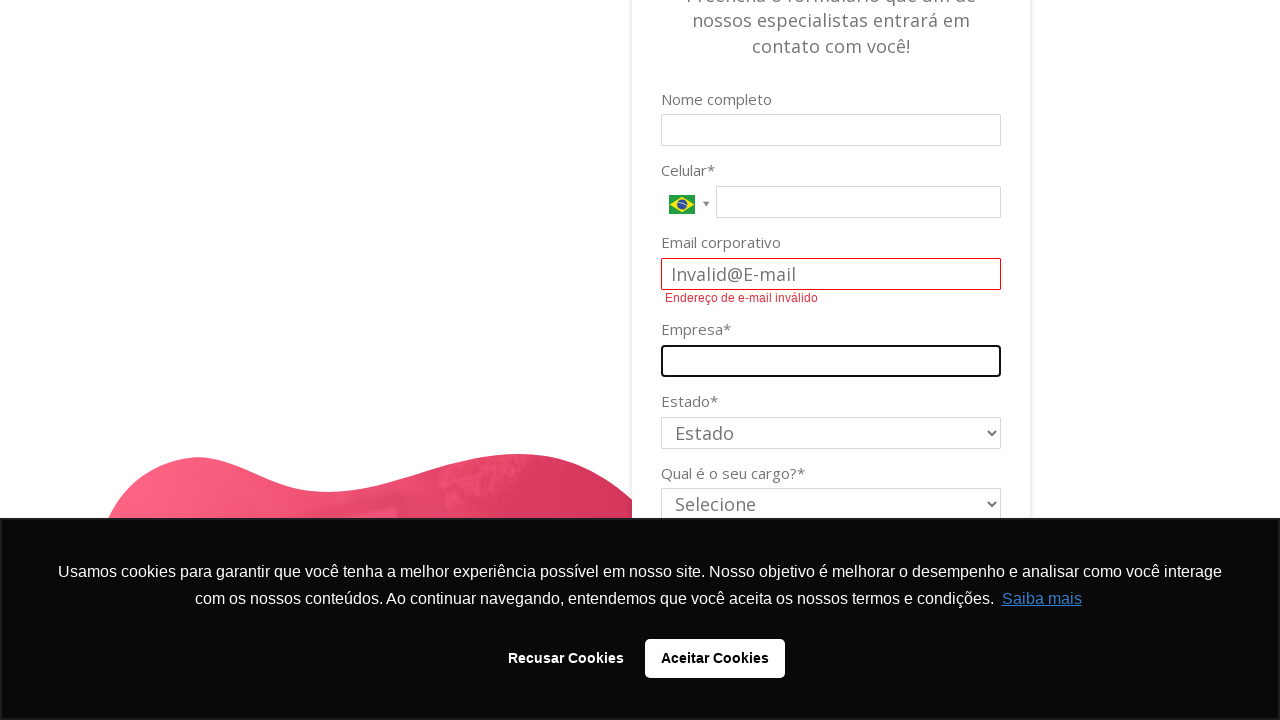

Cleared email field after validation on input[name="email"]
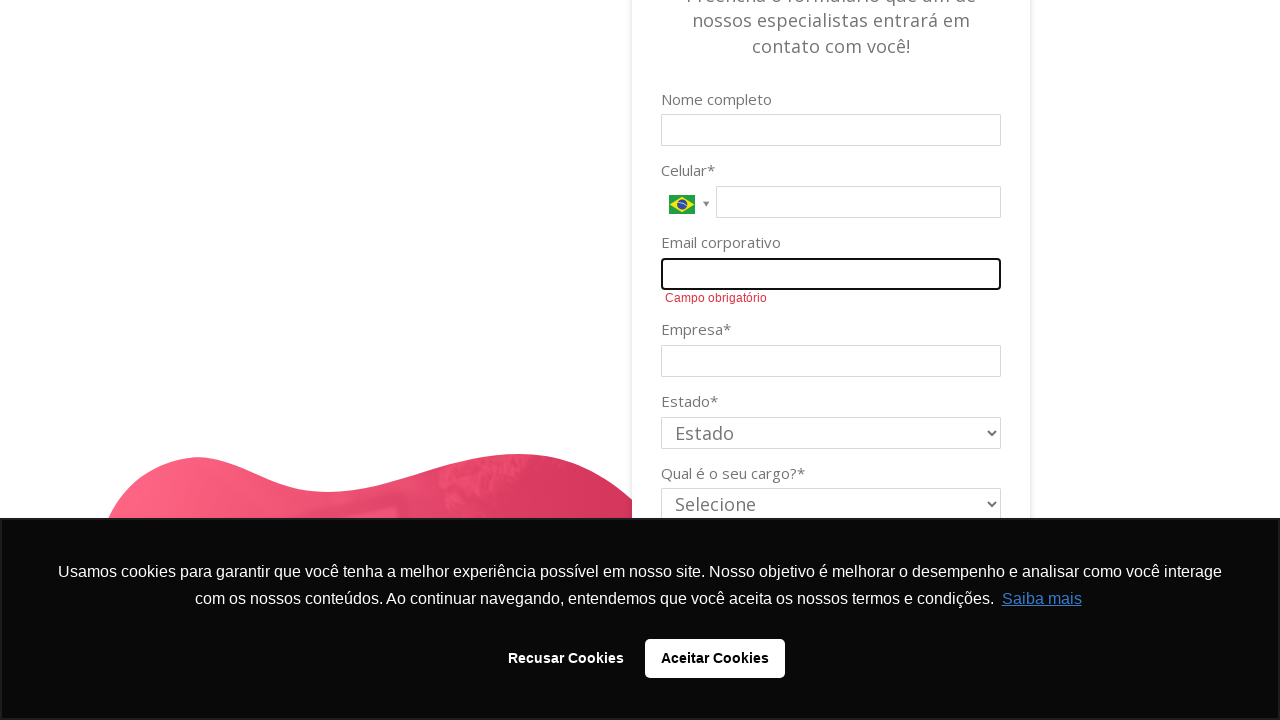

Entered valid email 'valid@gmail.com' into email field on input[name="email"]
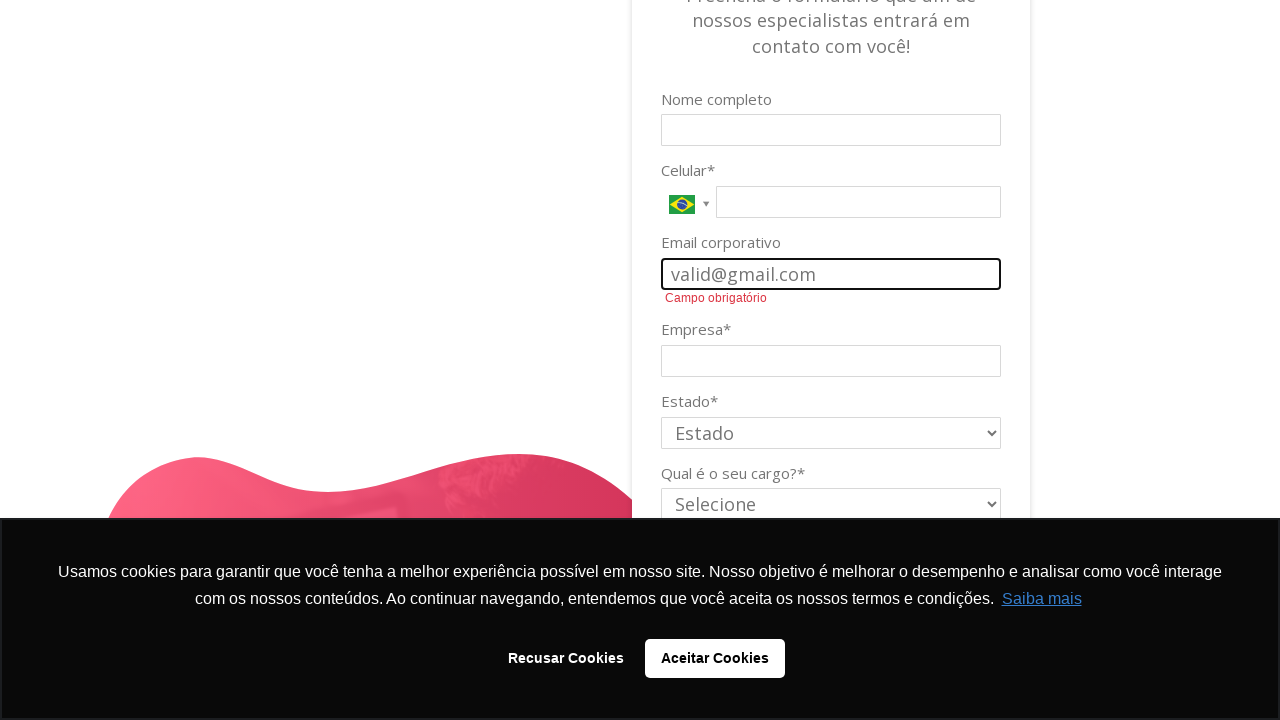

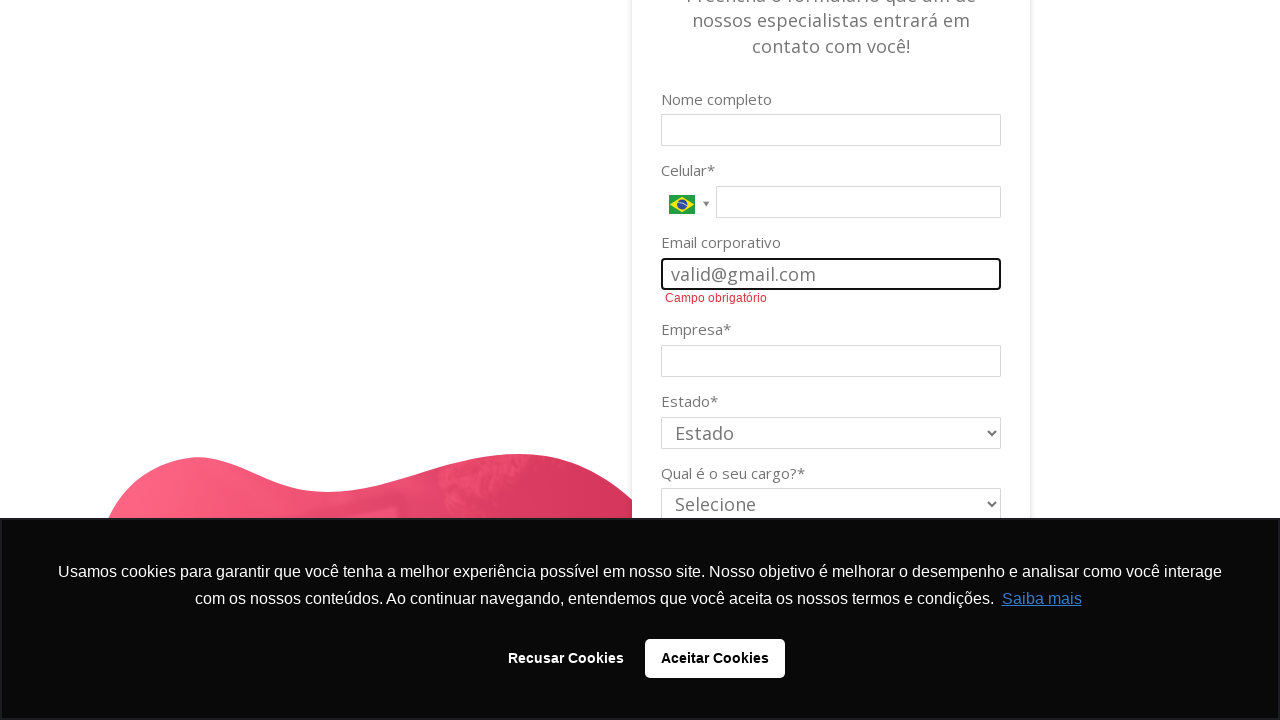